Takes screenshots of the page at different scroll positions and window sizes

Starting URL: https://english.leumi.co.il/

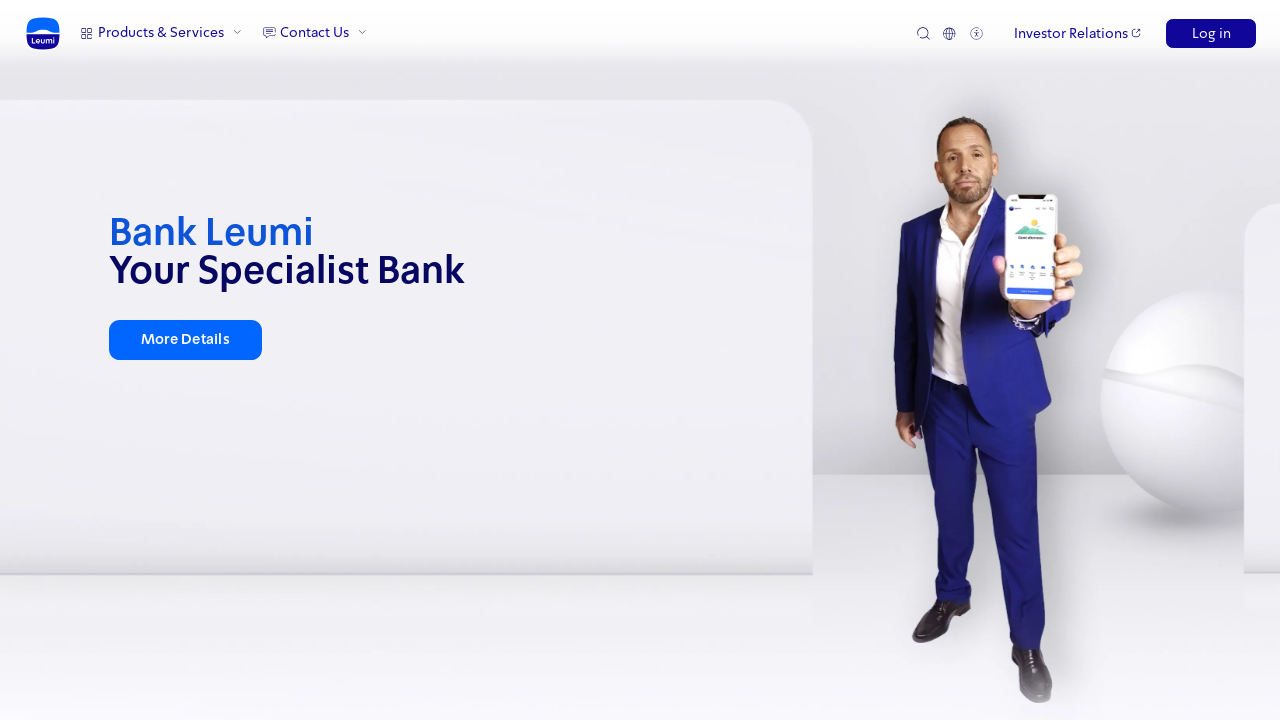

Navigated to Leumi English homepage
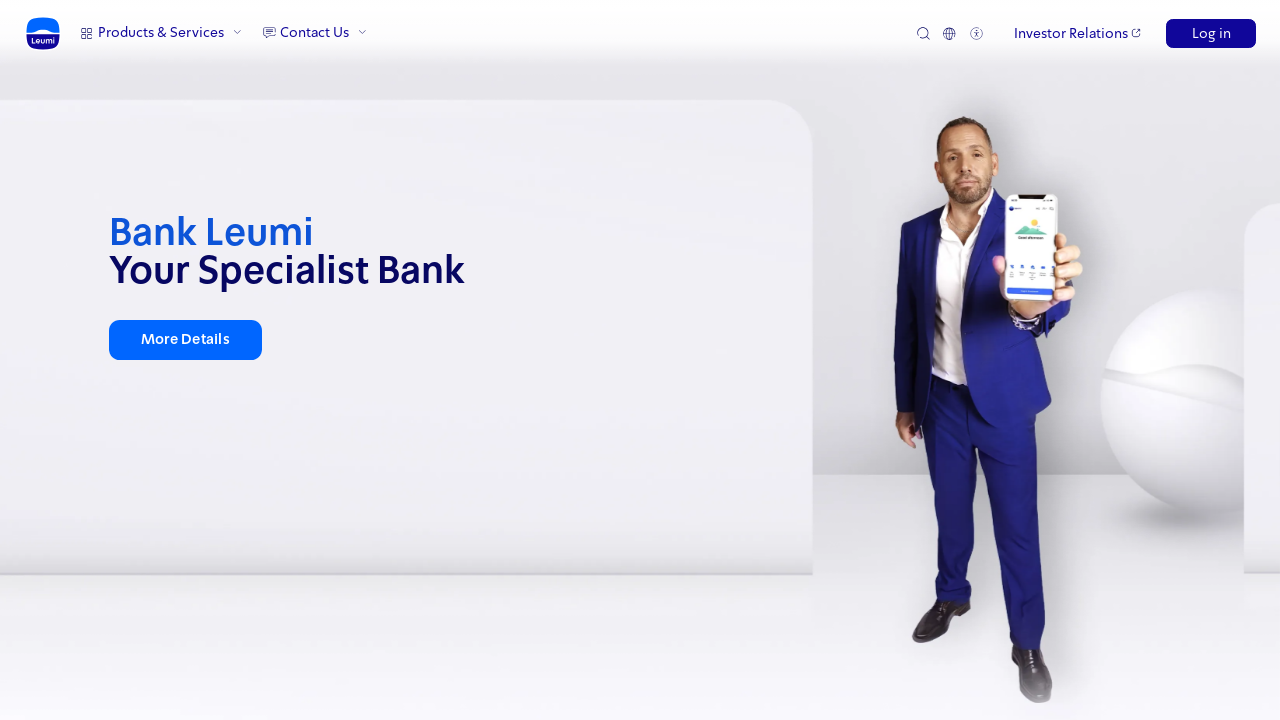

Scrolled down 500 pixels
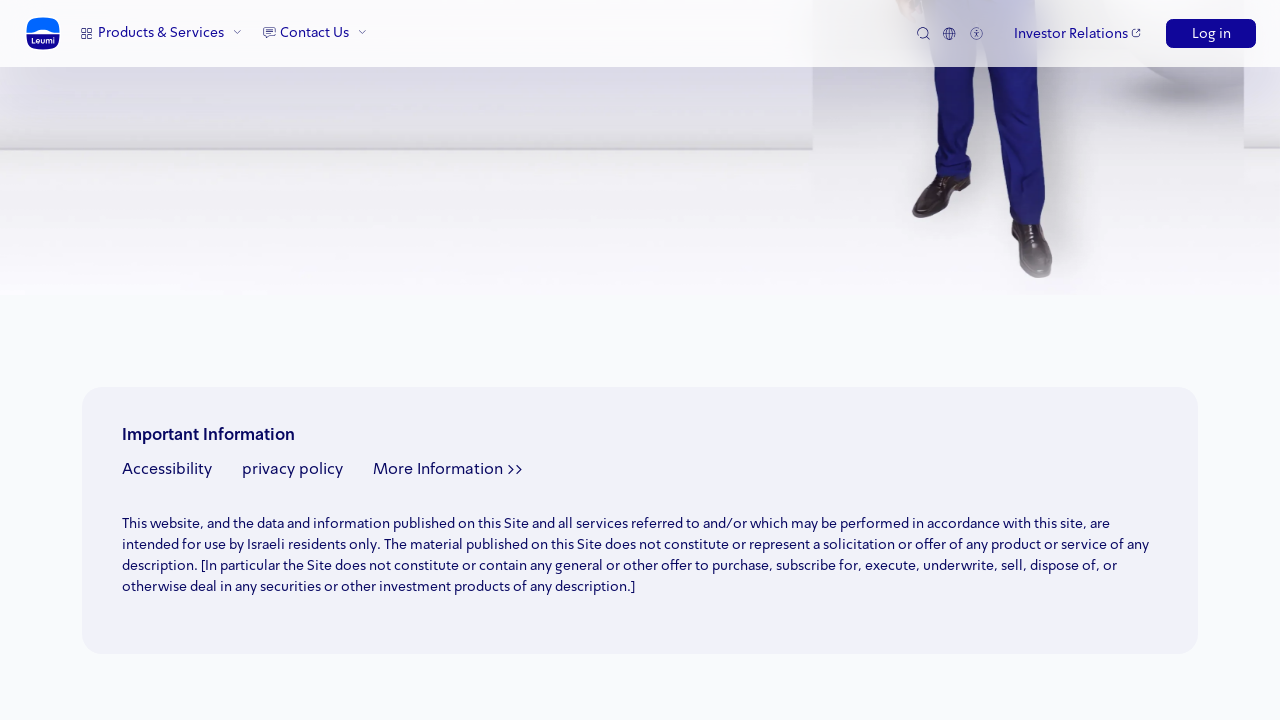

Resized viewport to 500x500 pixels
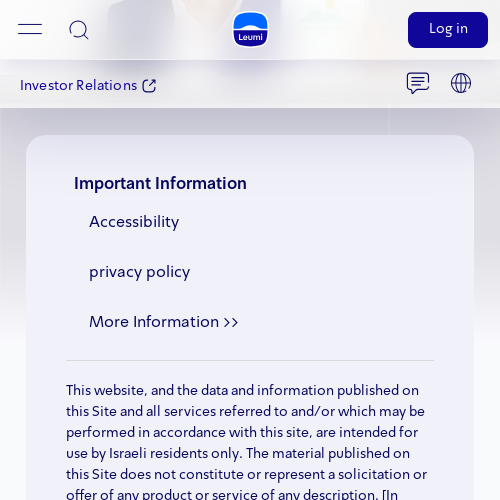

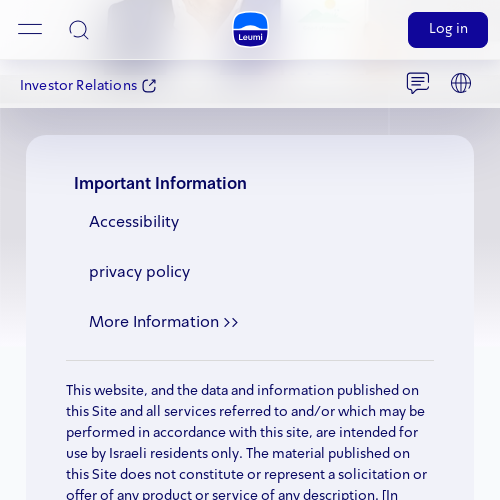